Tests selecting a single value from a dropdown menu by index, then deselecting it by visible text, within an iframe on W3Schools.

Starting URL: https://www.w3schools.com/tags/tryit.asp?filename=tryhtml_select_multiple

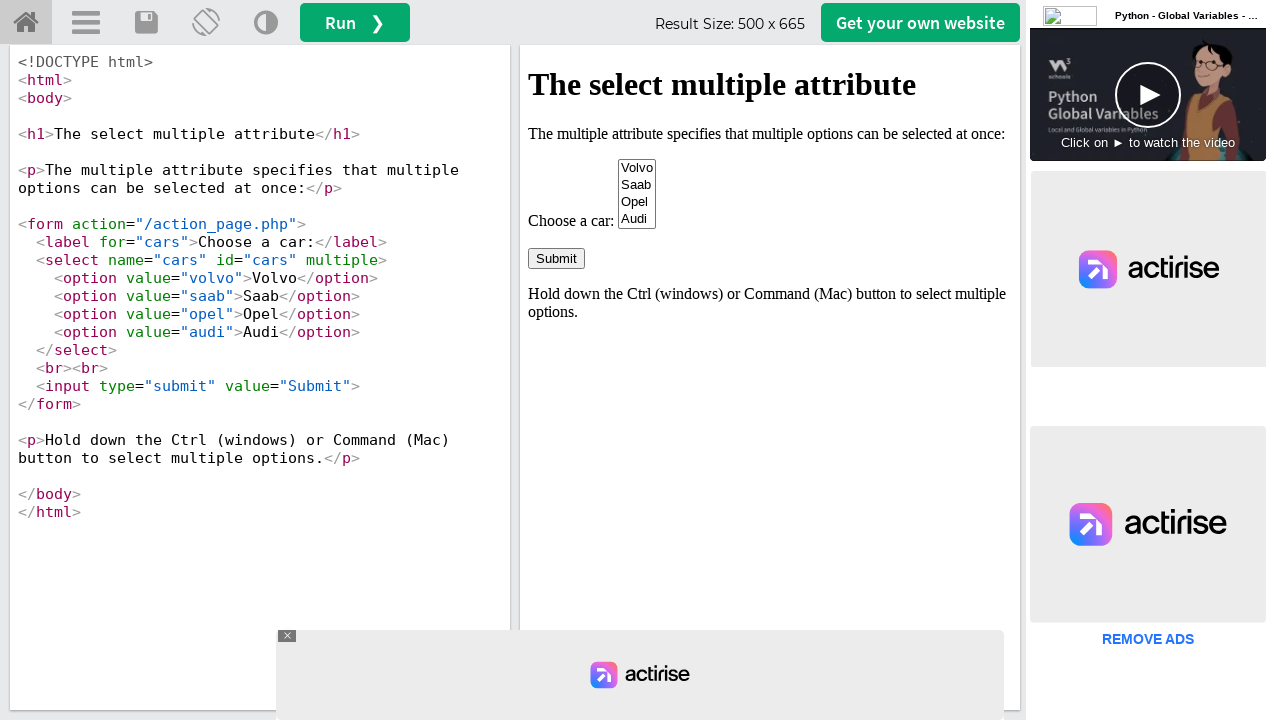

Located iframe with ID 'iframeResult'
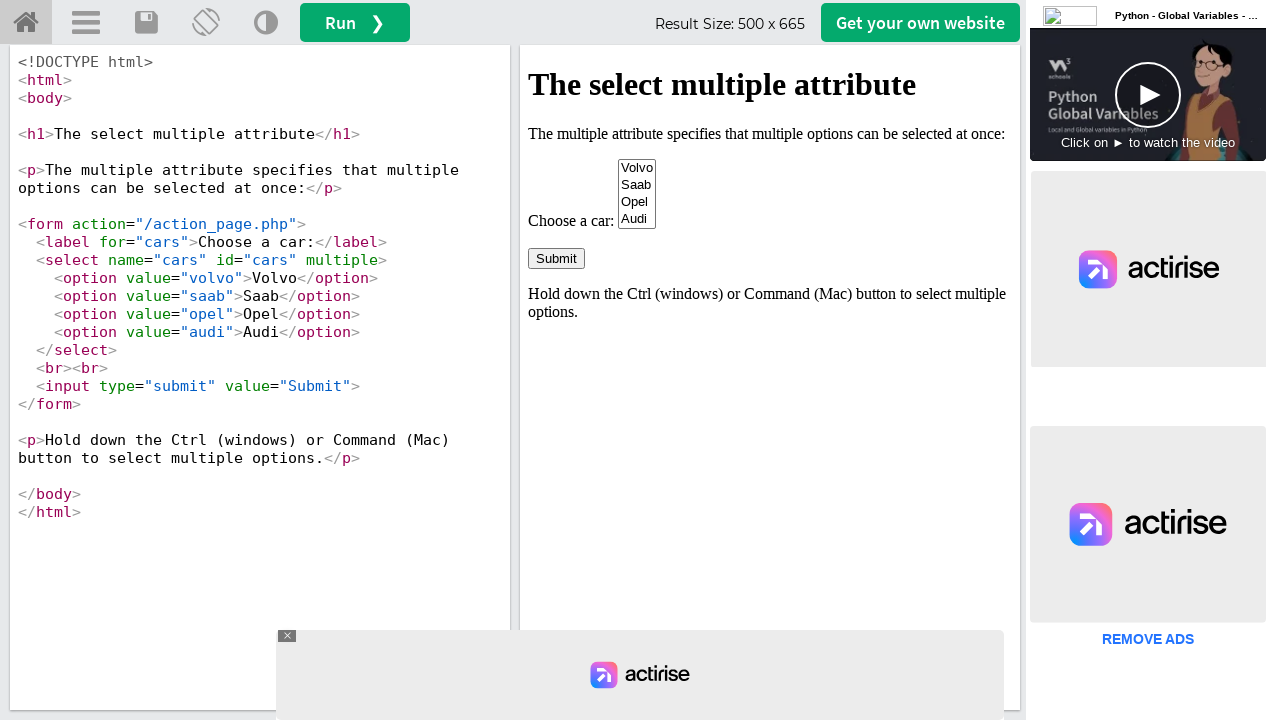

Located cars dropdown select element
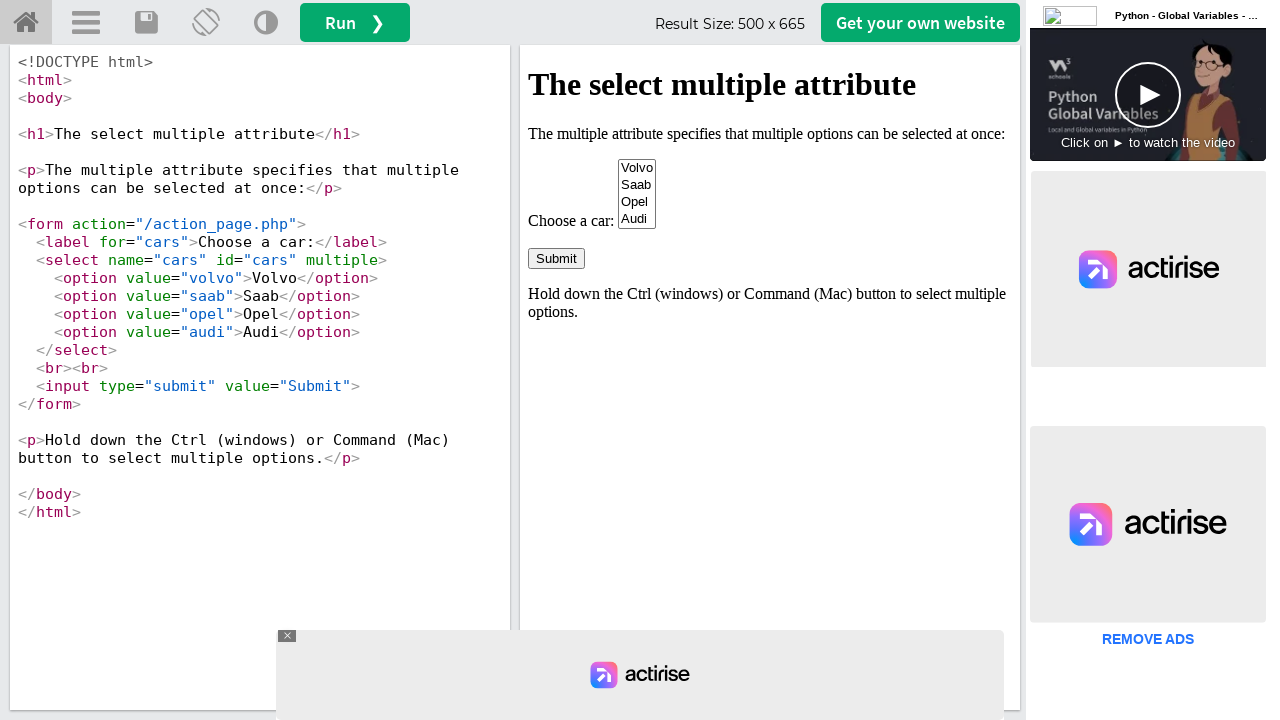

Selected 'Saab' from dropdown by index 1 on #iframeResult >> internal:control=enter-frame >> select[name='cars']
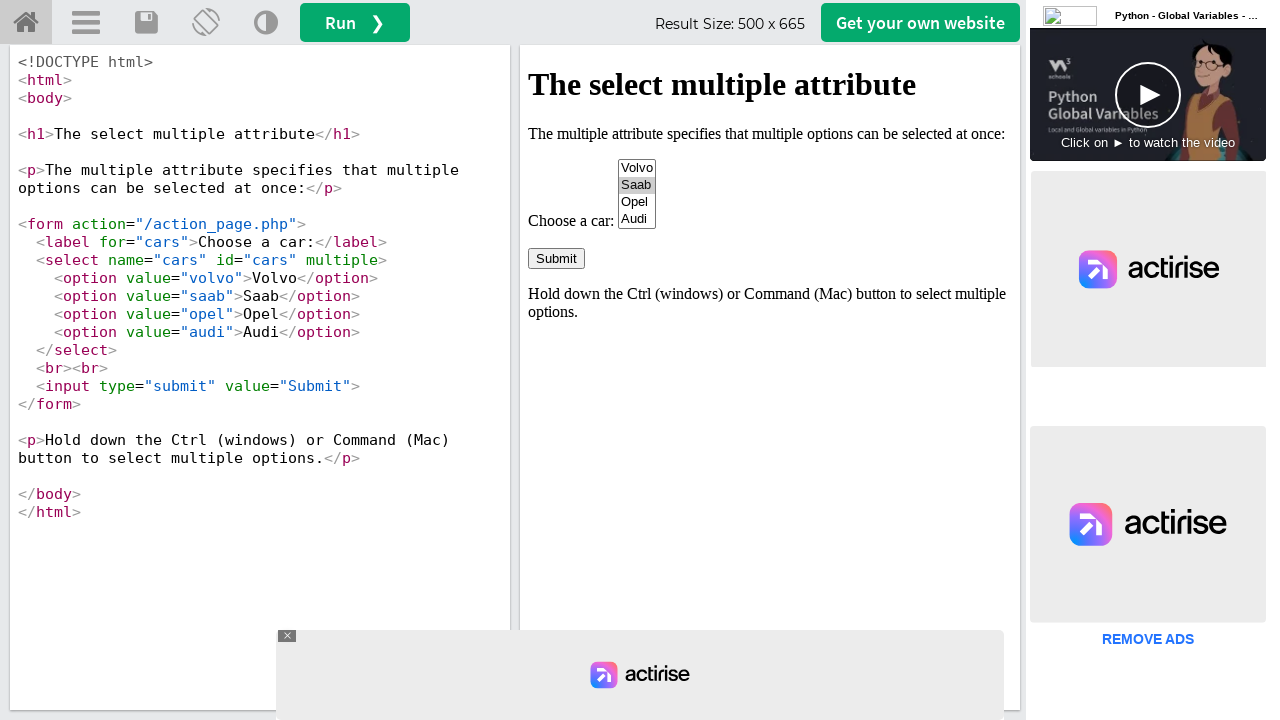

Selected 'Saab' from dropdown by visible text label on #iframeResult >> internal:control=enter-frame >> select[name='cars']
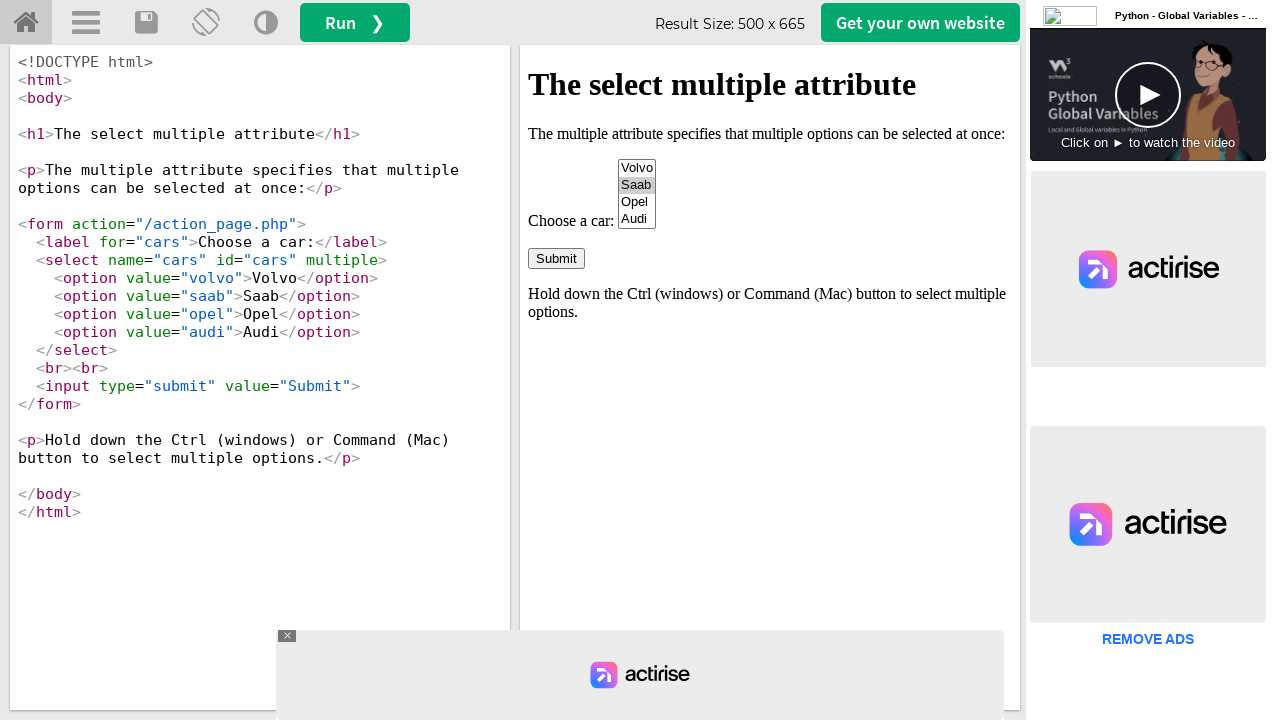

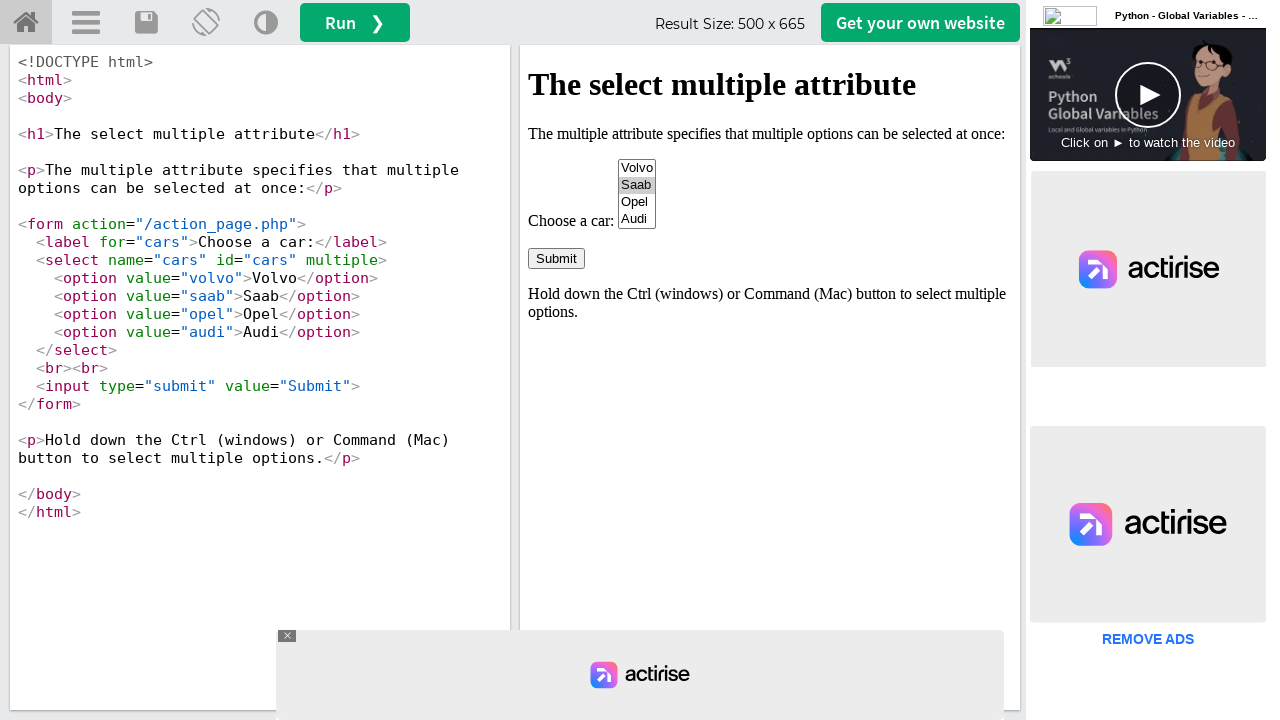